Tests drag and drop functionality by dragging a draggable element and dropping it onto a droppable target element

Starting URL: https://jqueryui.com/resources/demos/droppable/default.html

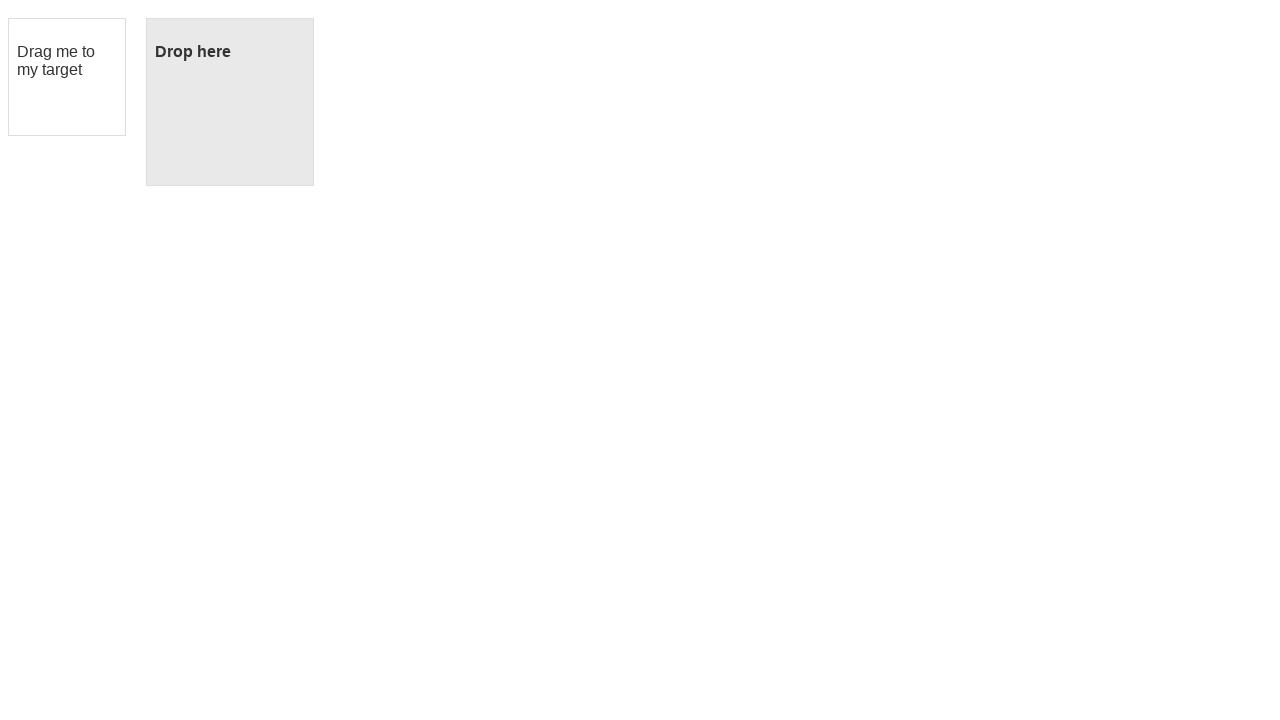

Located the draggable element with ID 'draggable'
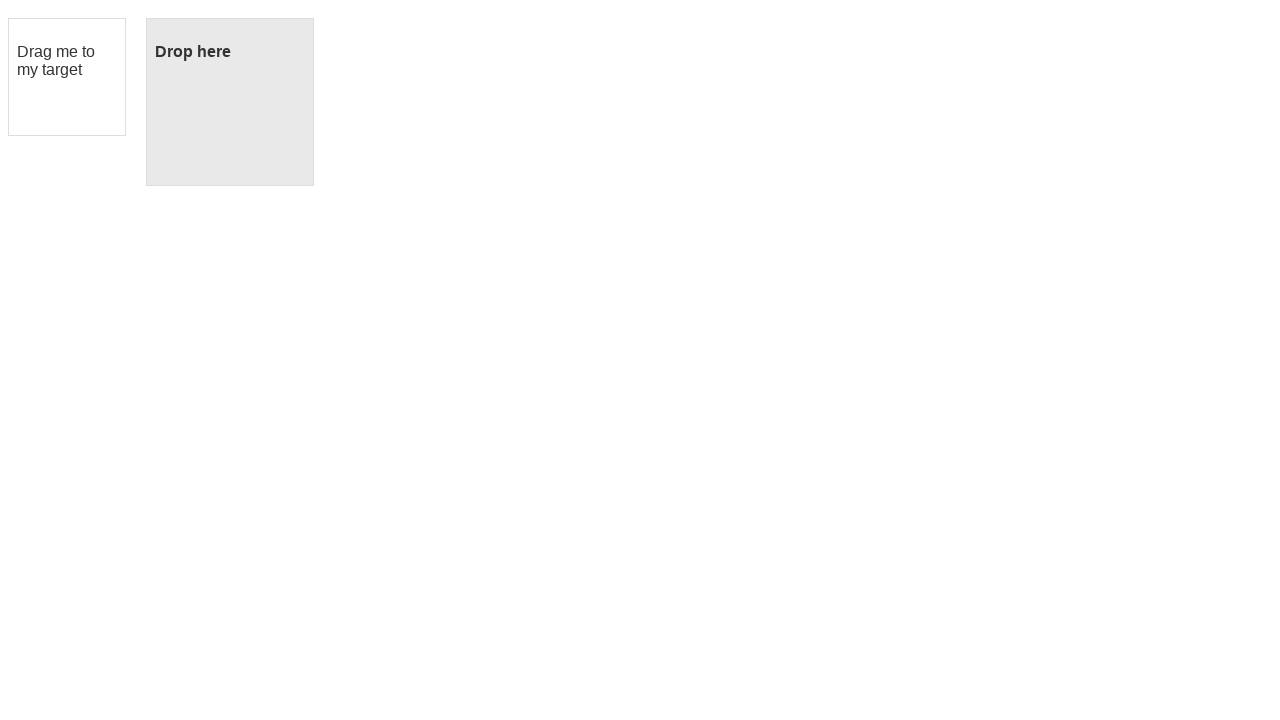

Located the droppable target element with ID 'droppable'
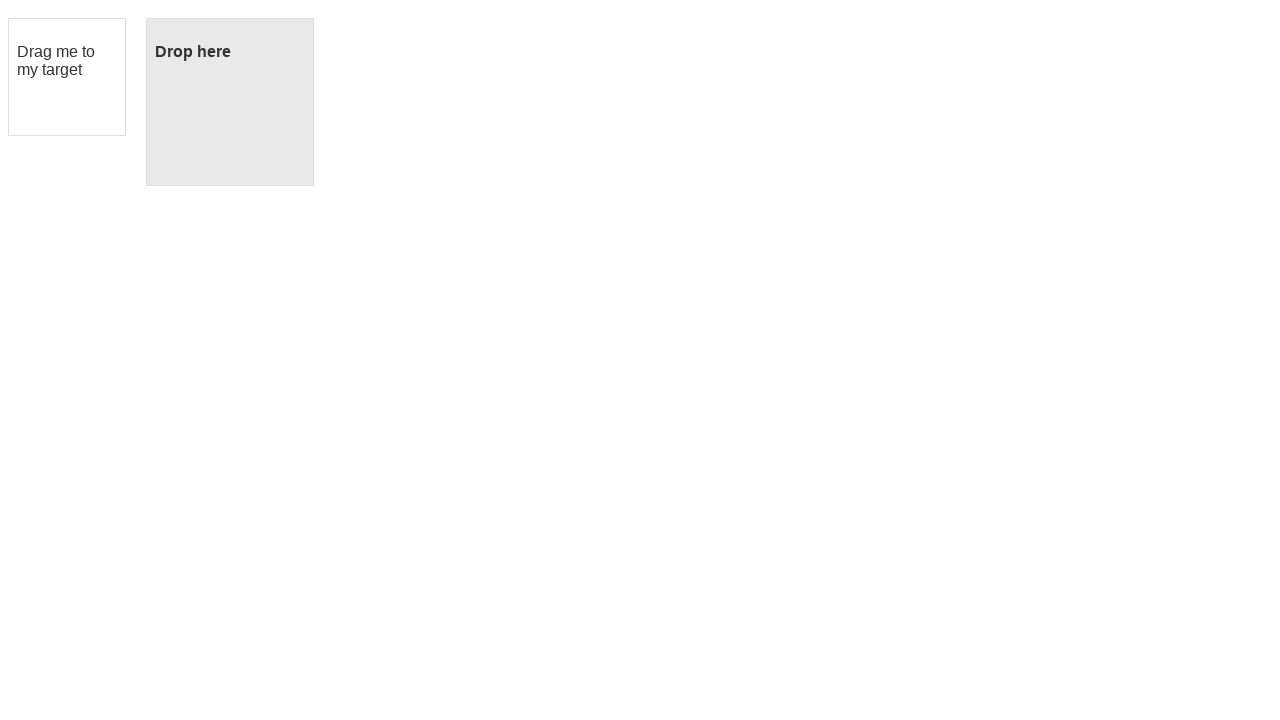

Dragged the draggable element and dropped it onto the droppable target at (230, 102)
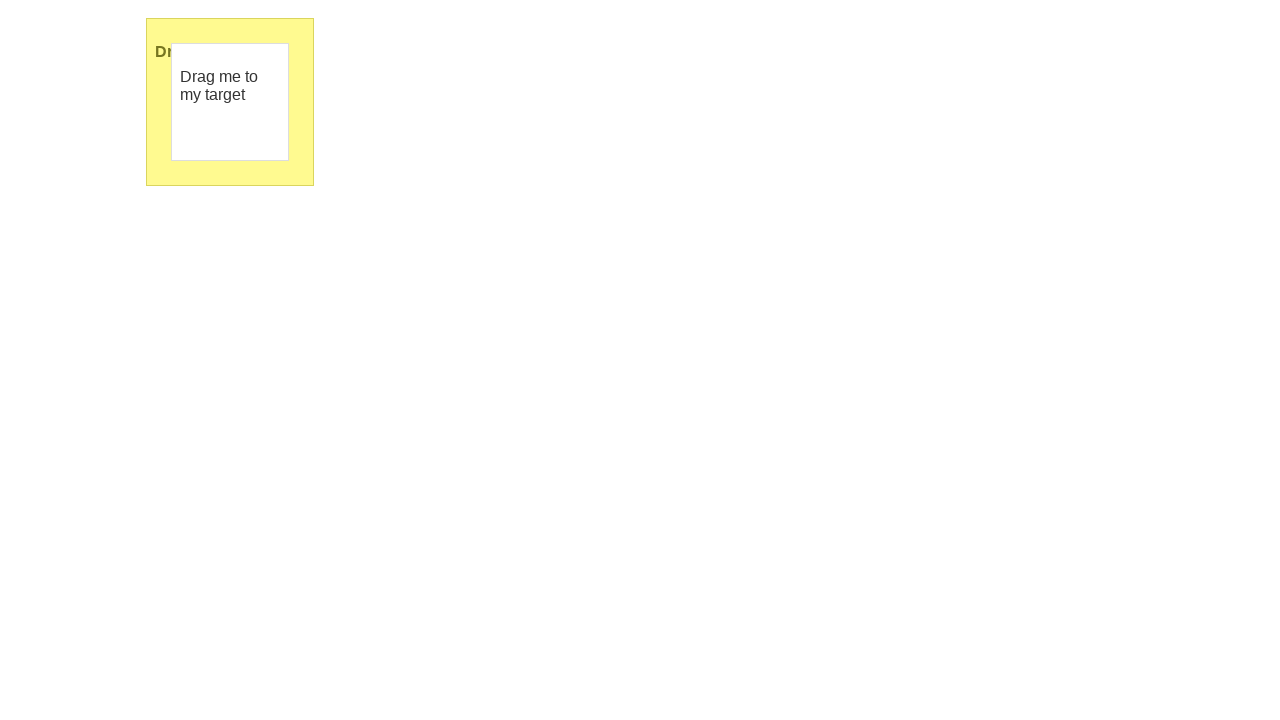

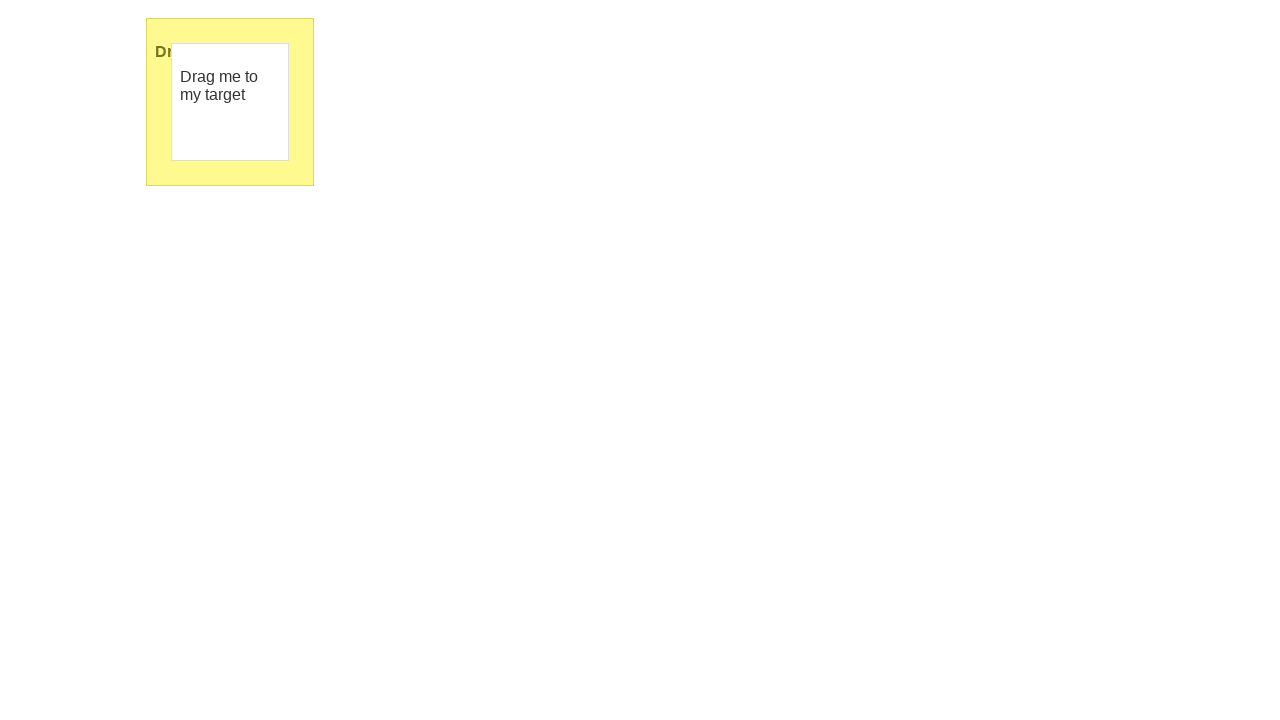